Tests a complete flight booking workflow by selecting departure and destination cities, choosing a flight, filling passenger details, and completing the purchase

Starting URL: https://blazedemo.com

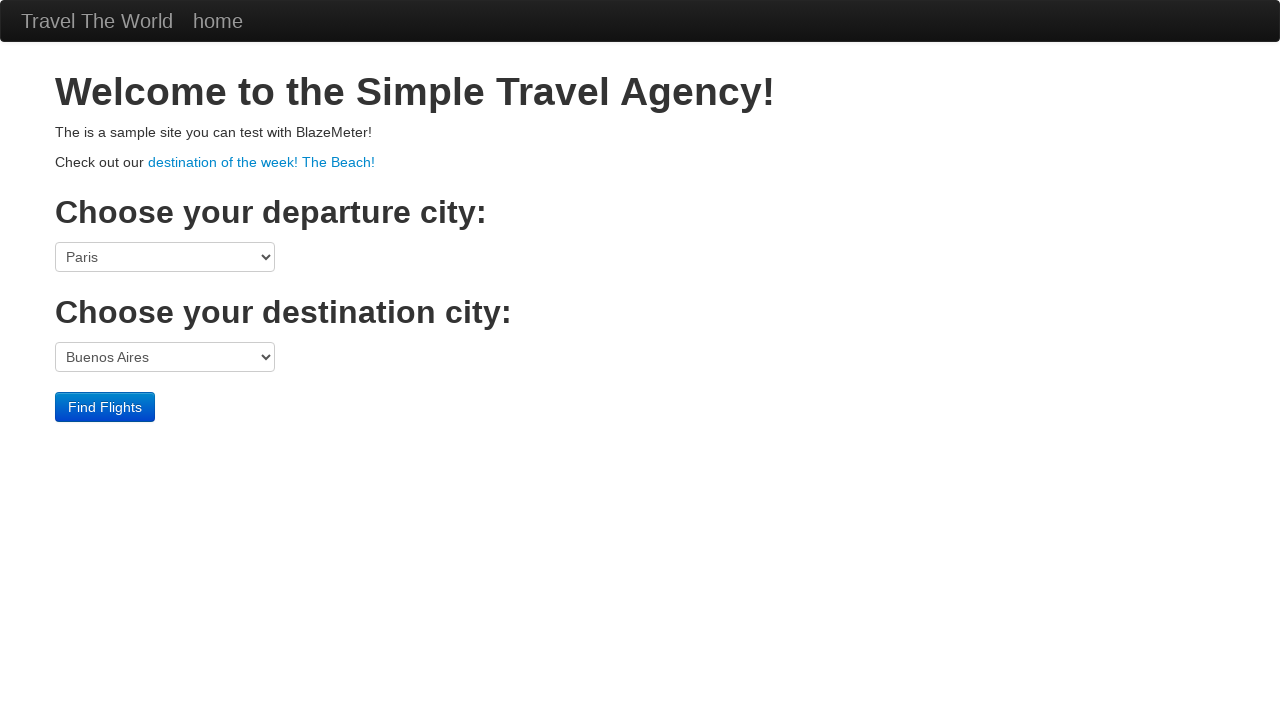

Selected Boston as departure city on select[name='fromPort']
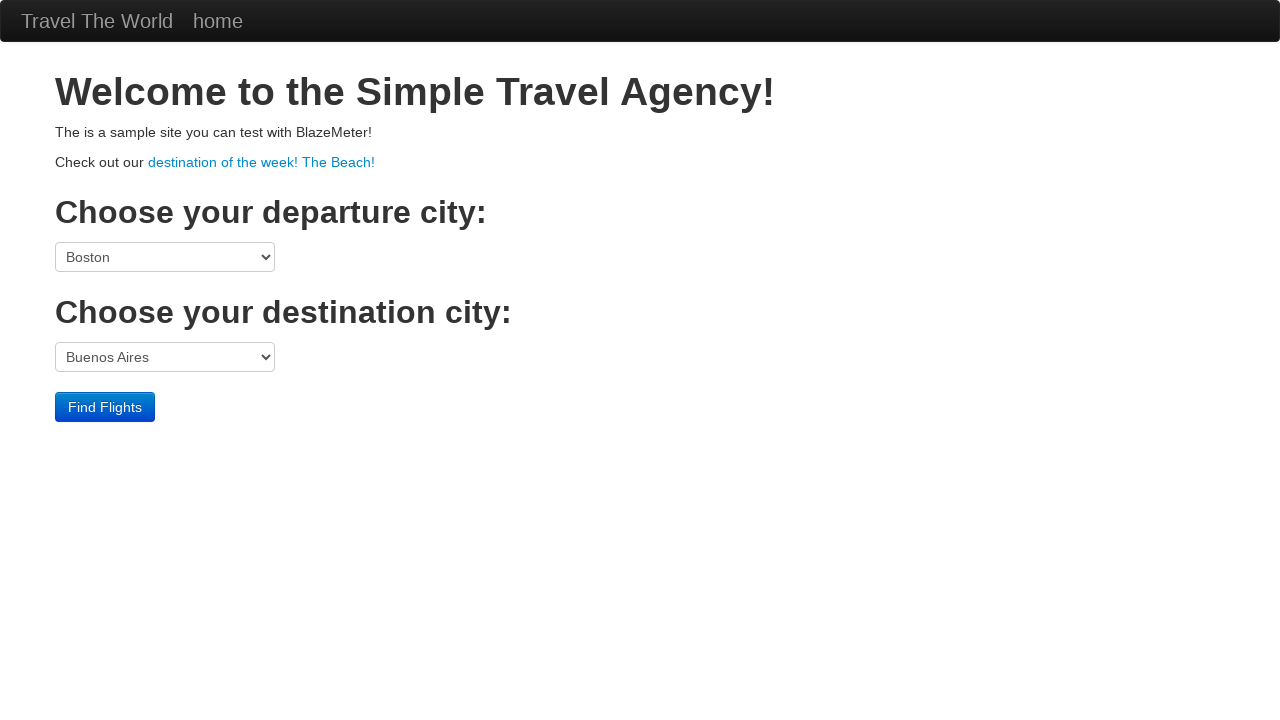

Selected London as destination city on select[name='toPort']
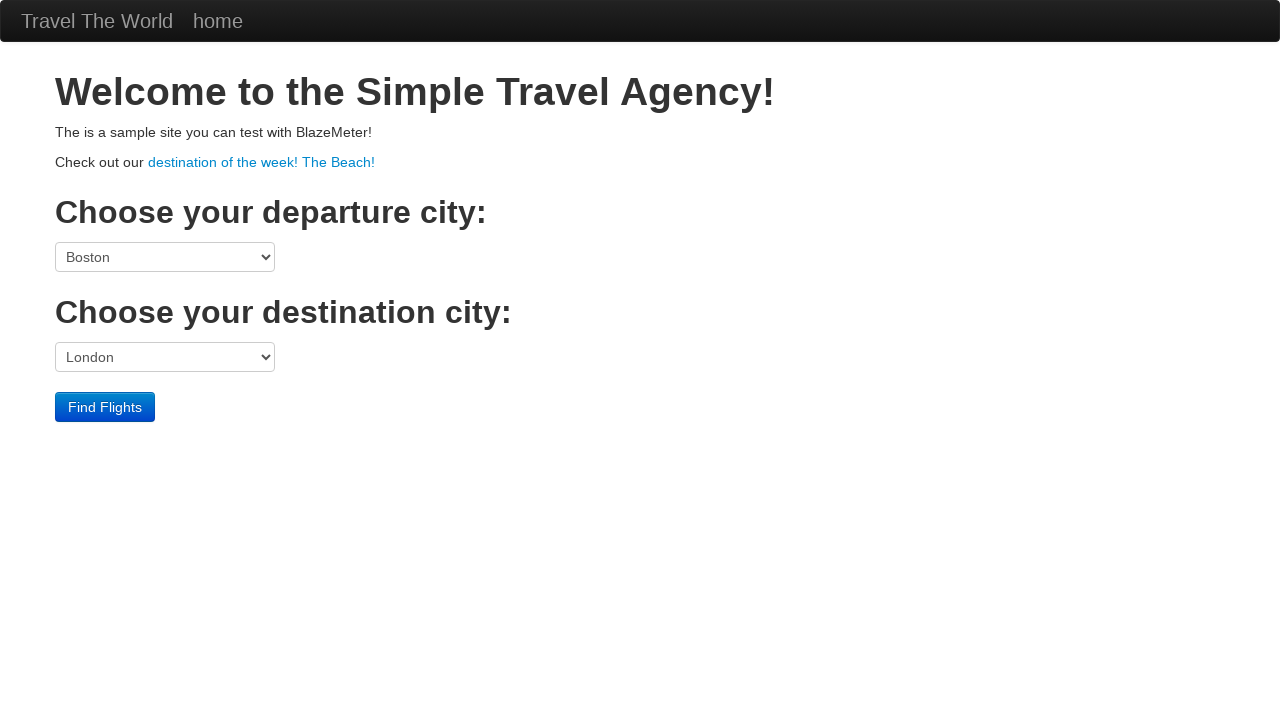

Clicked Find Flights button at (105, 407) on .btn-primary
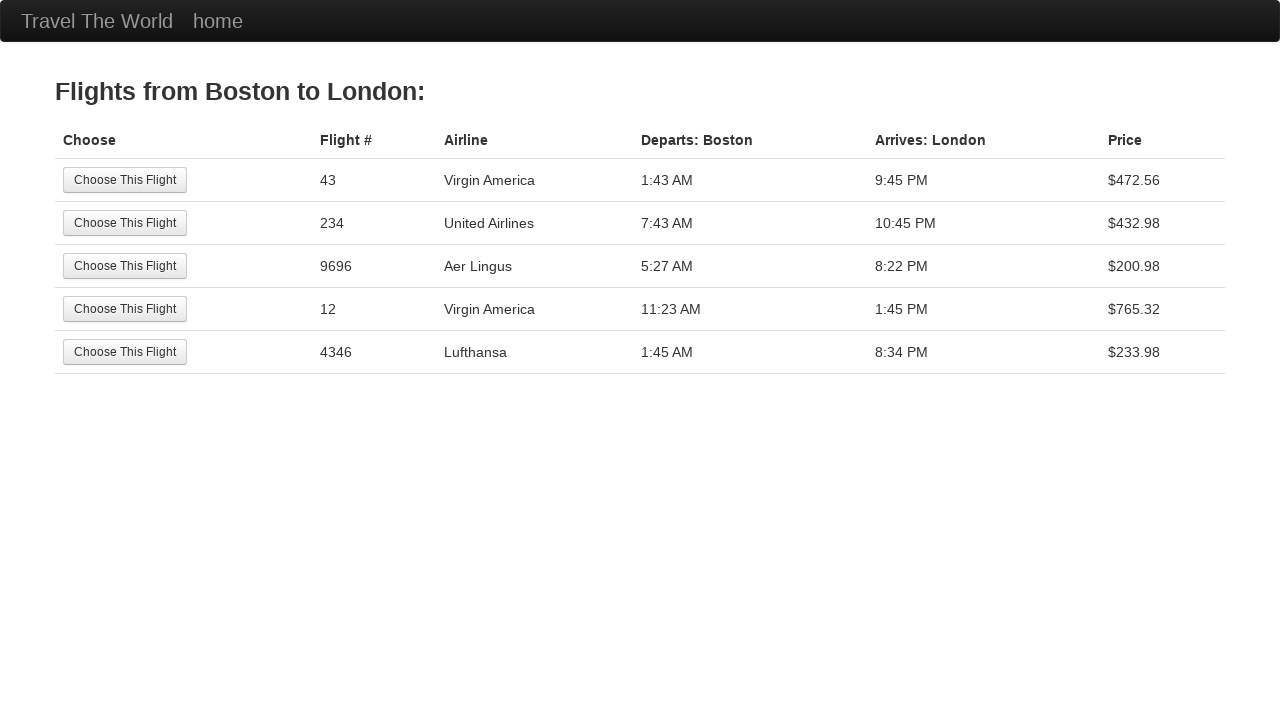

Selected first available flight at (125, 266) on tr:nth-child(3) .btn
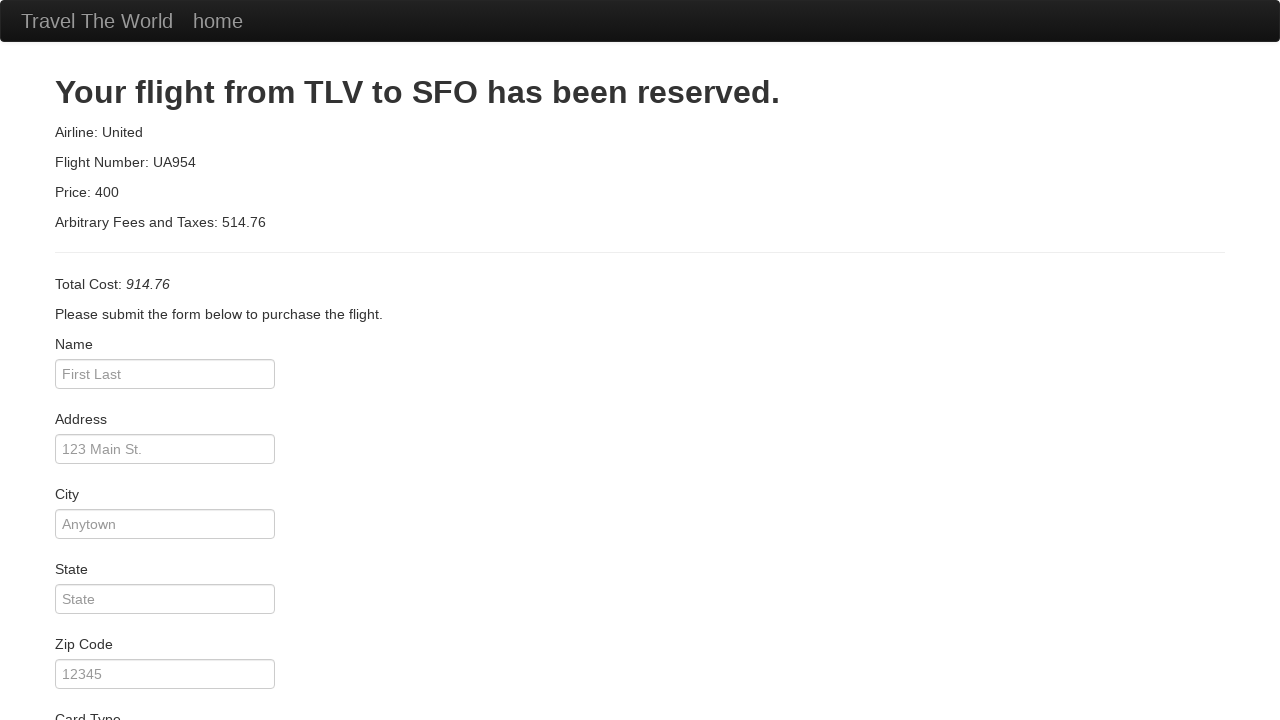

Filled passenger name: André on #inputName
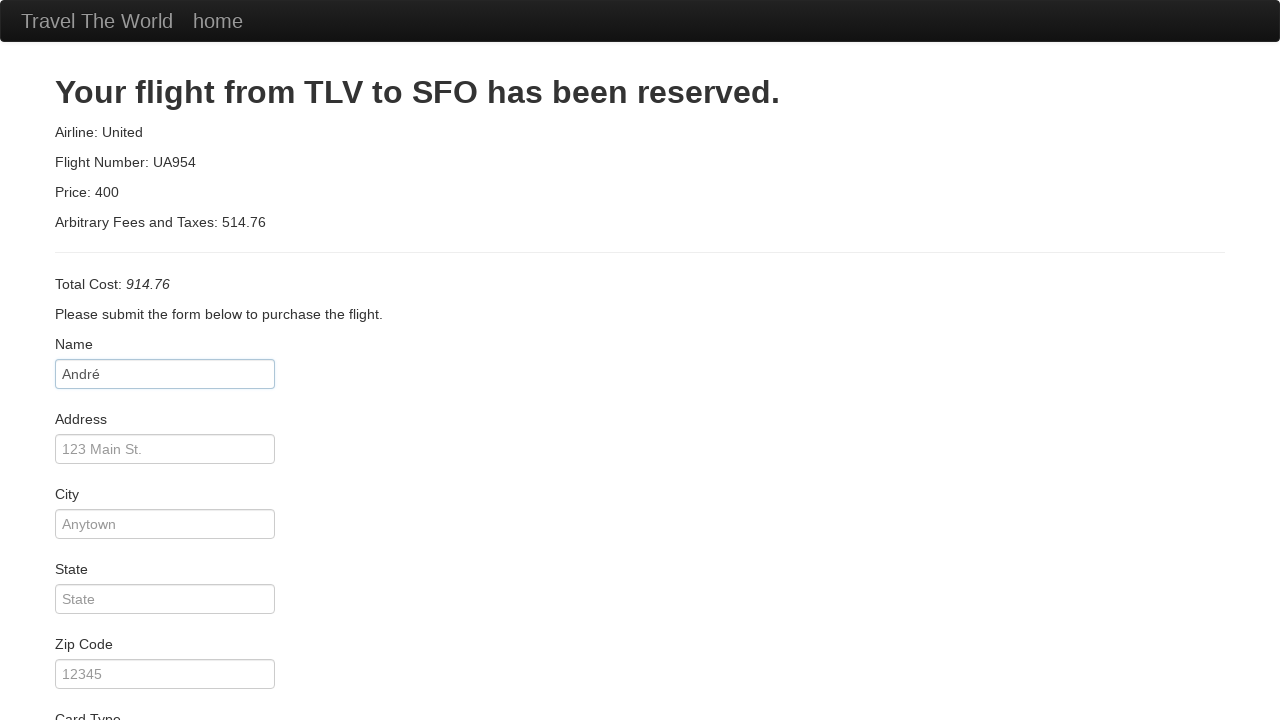

Filled address: 123 Aveiro on #address
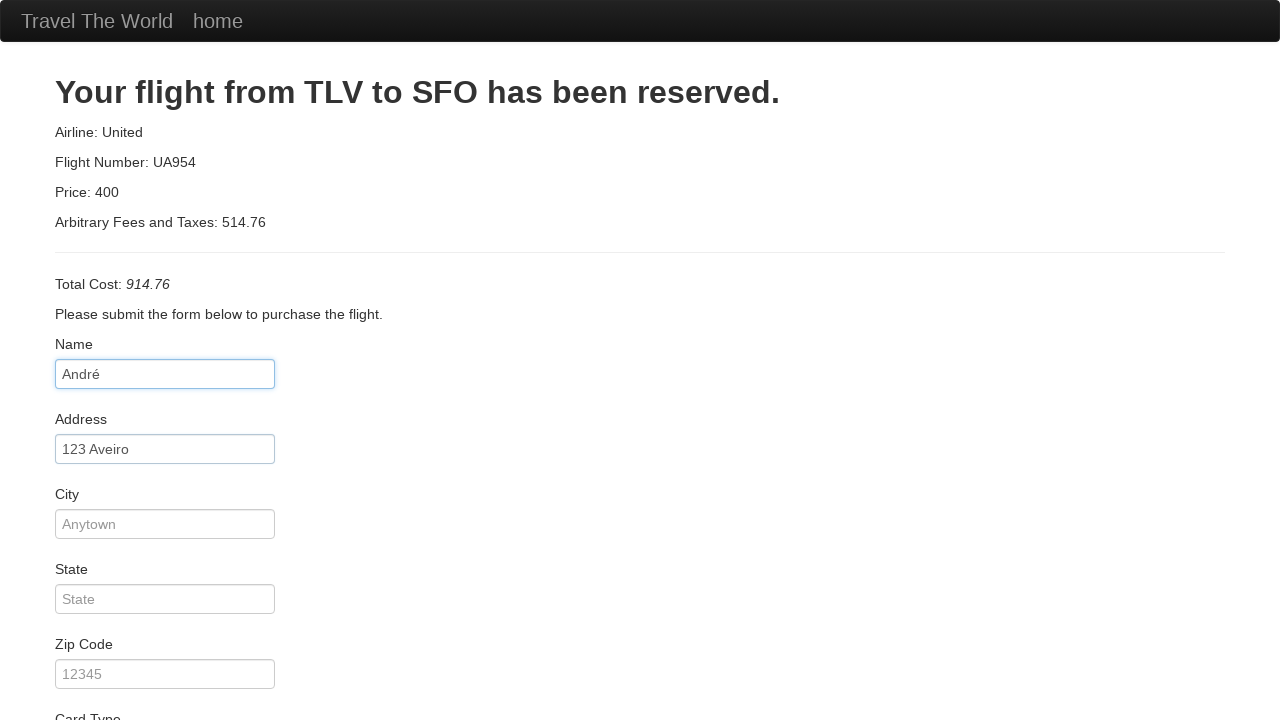

Filled city: Aveiro on #city
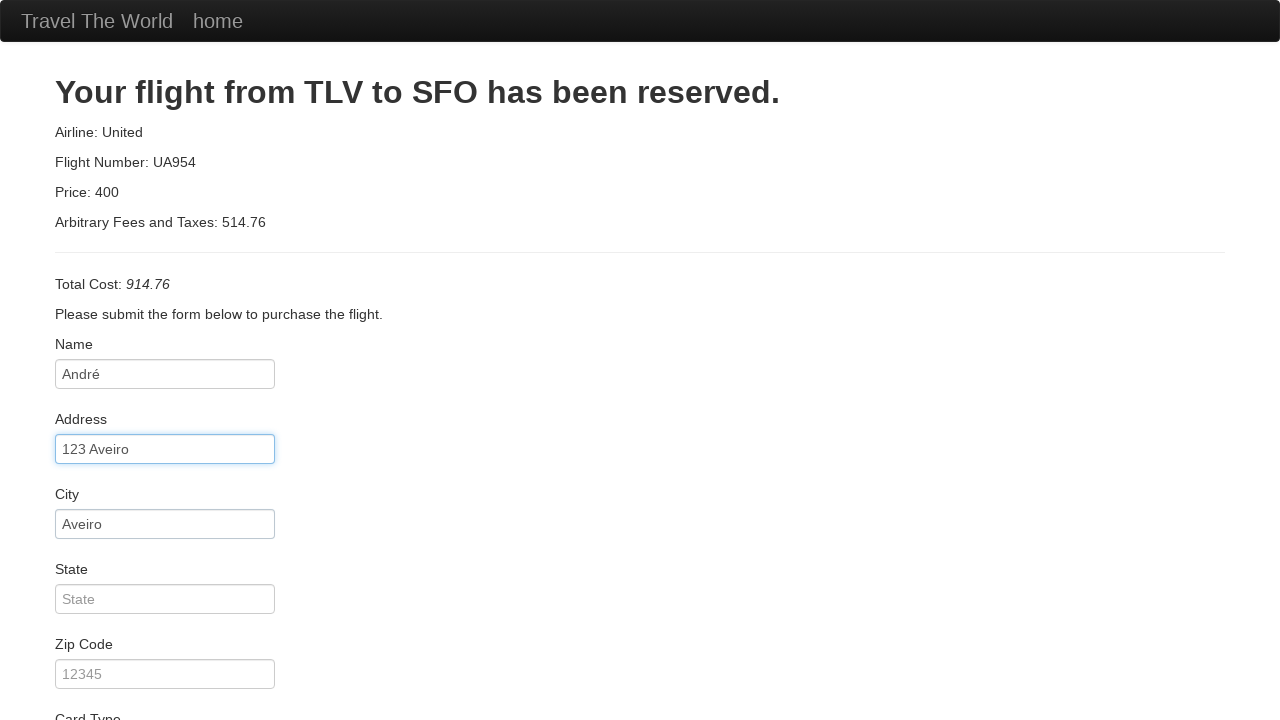

Filled state: Portugal on #state
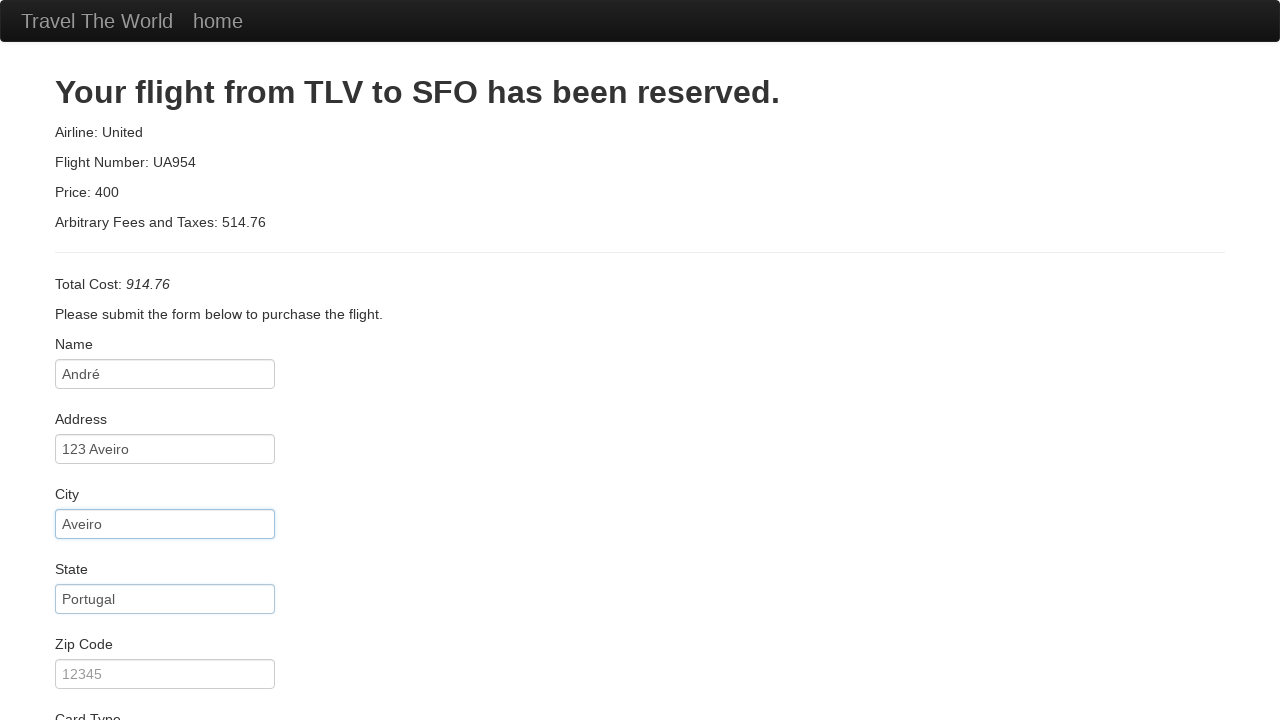

Filled zip code: 14558 on #zipCode
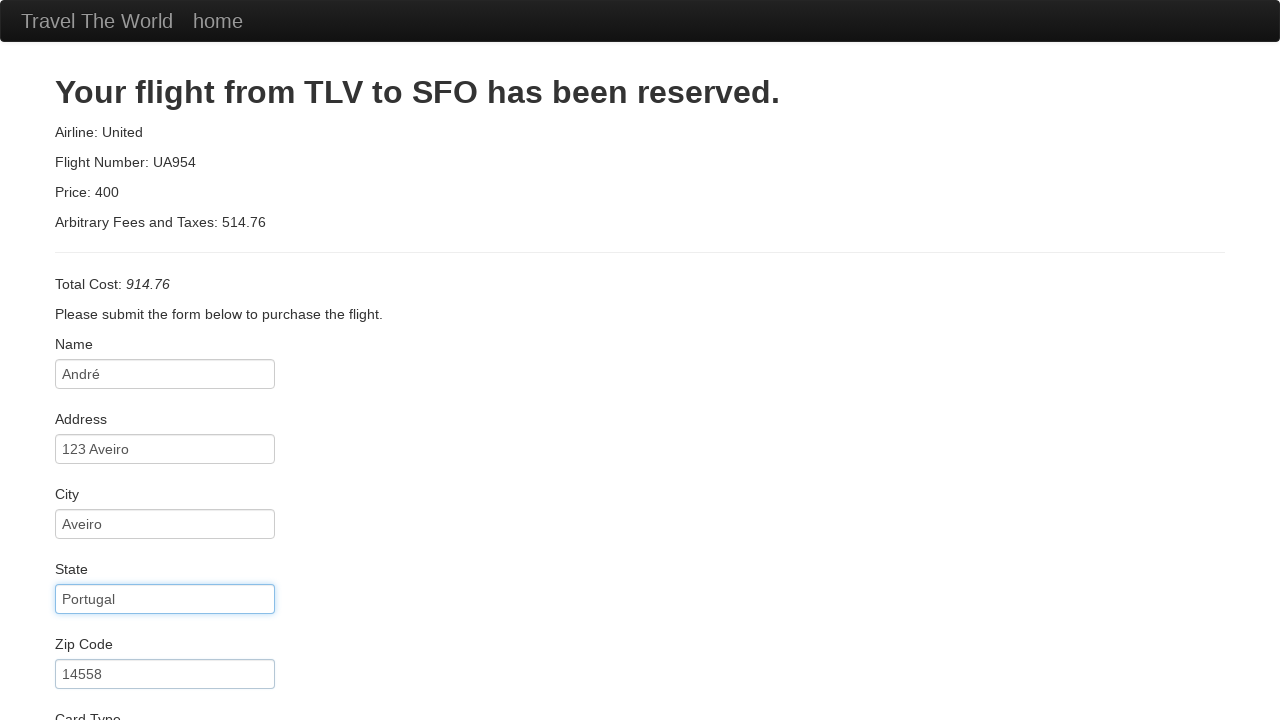

Filled credit card number on #creditCardNumber
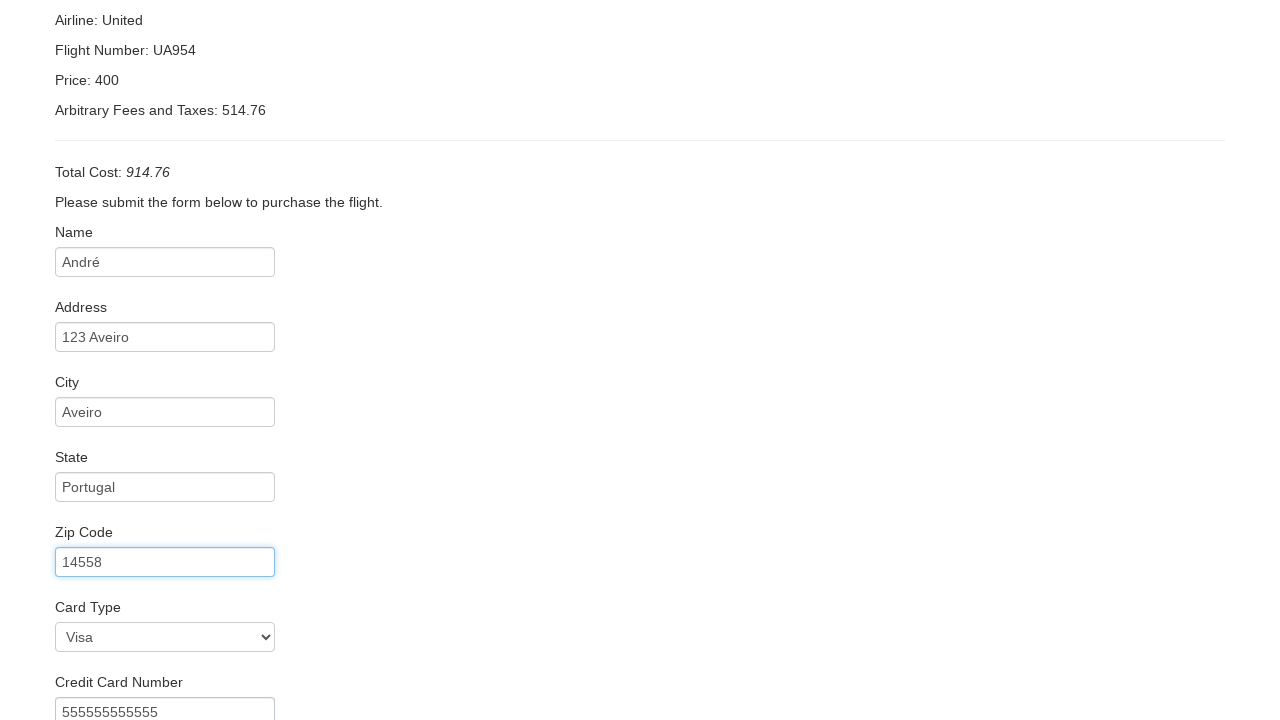

Filled credit card expiration month: 10 on #creditCardMonth
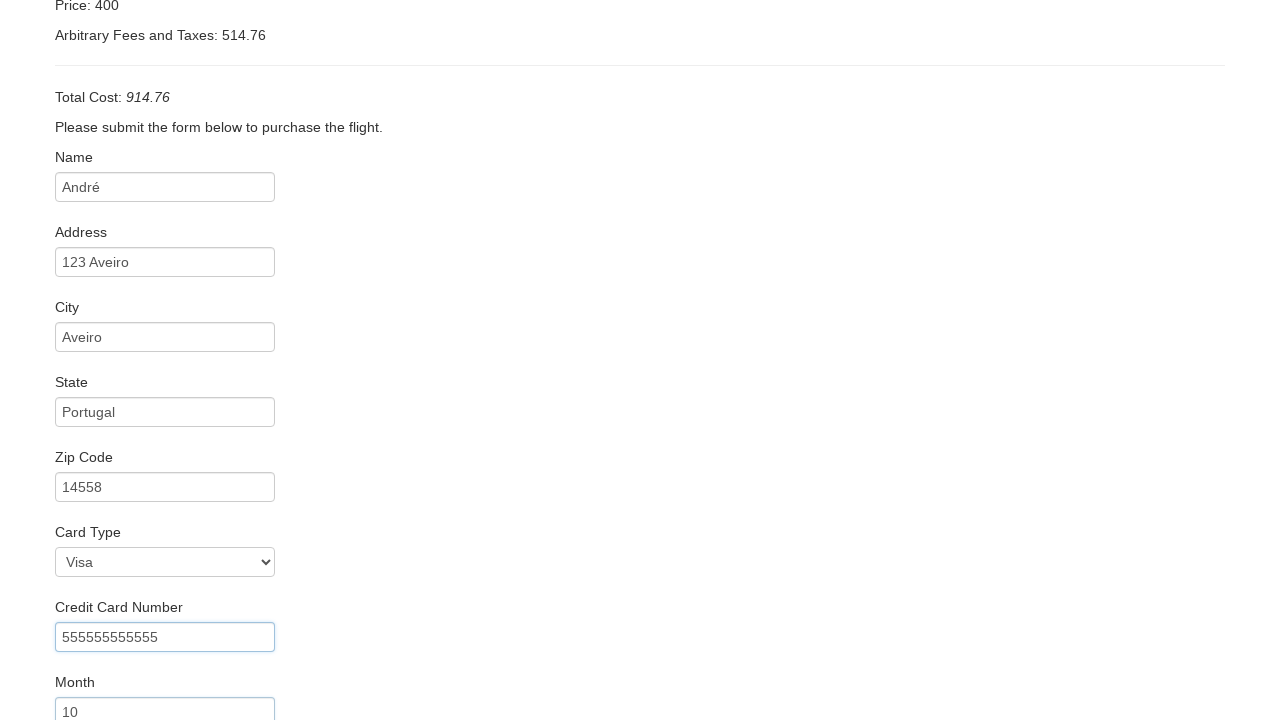

Filled credit card expiration year: 2025 on #creditCardYear
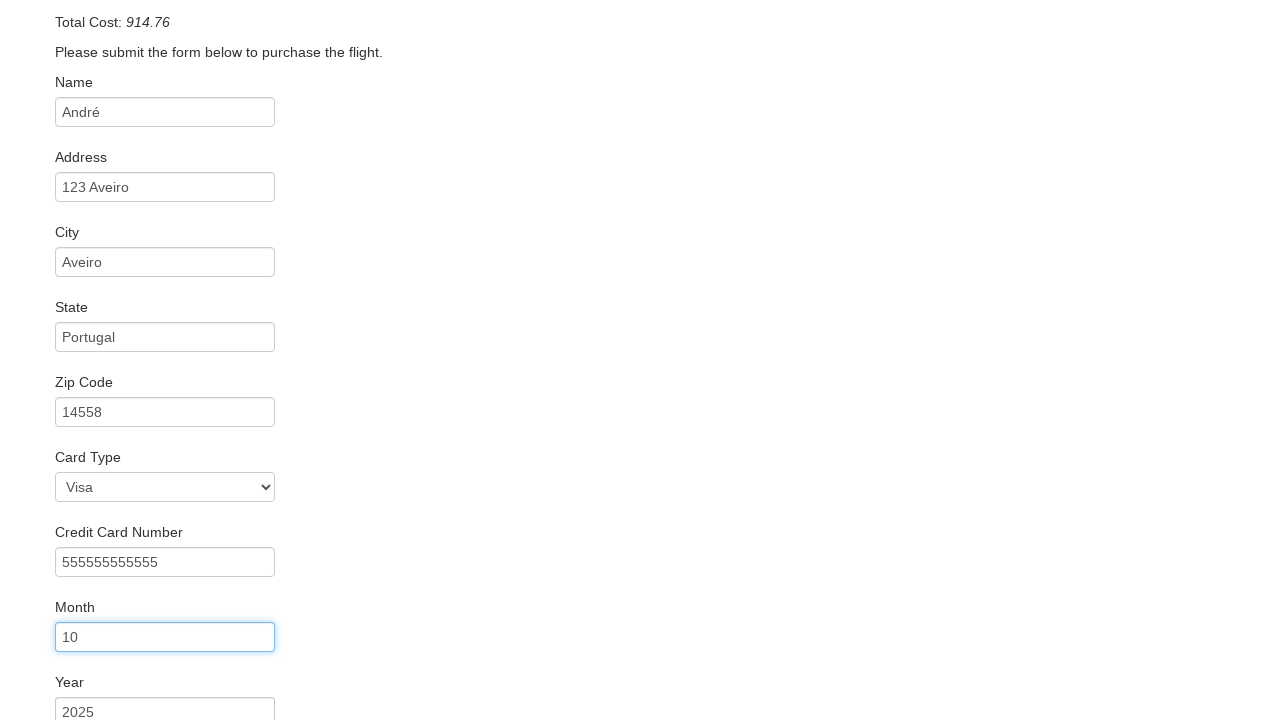

Filled name on card: Andre Gomes on #nameOnCard
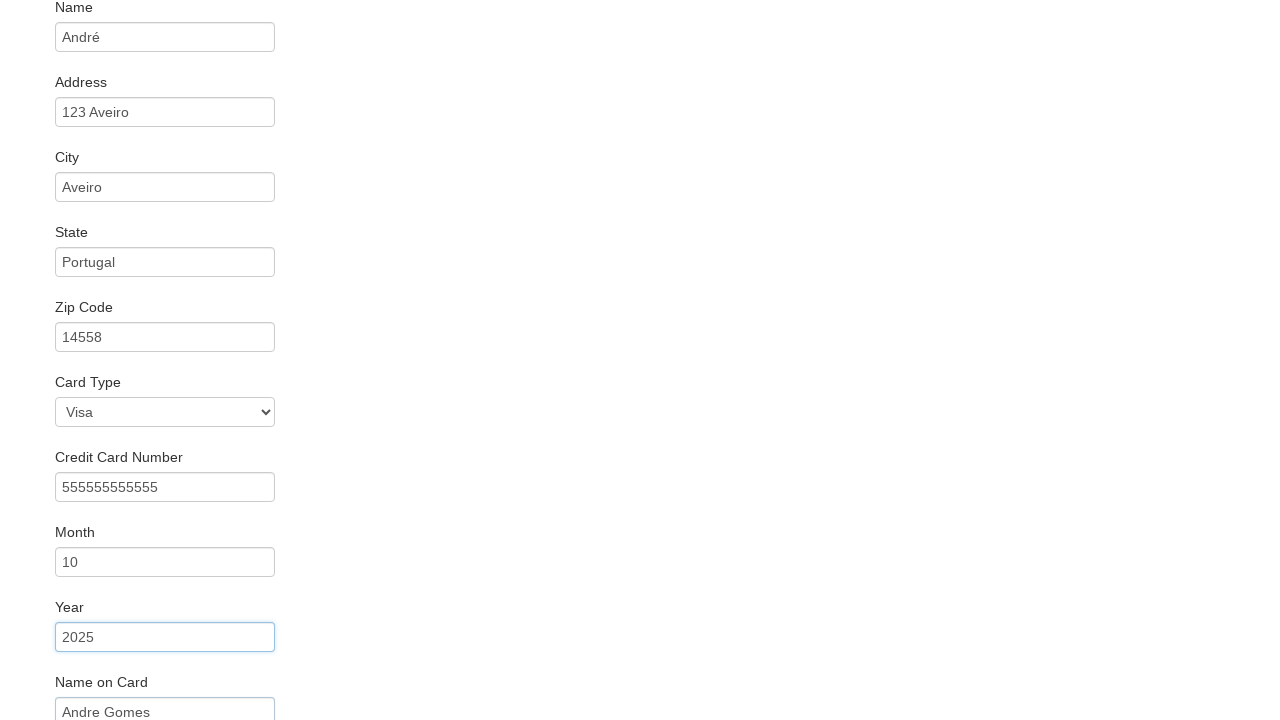

Checked Remember Me checkbox at (62, 656) on #rememberMe
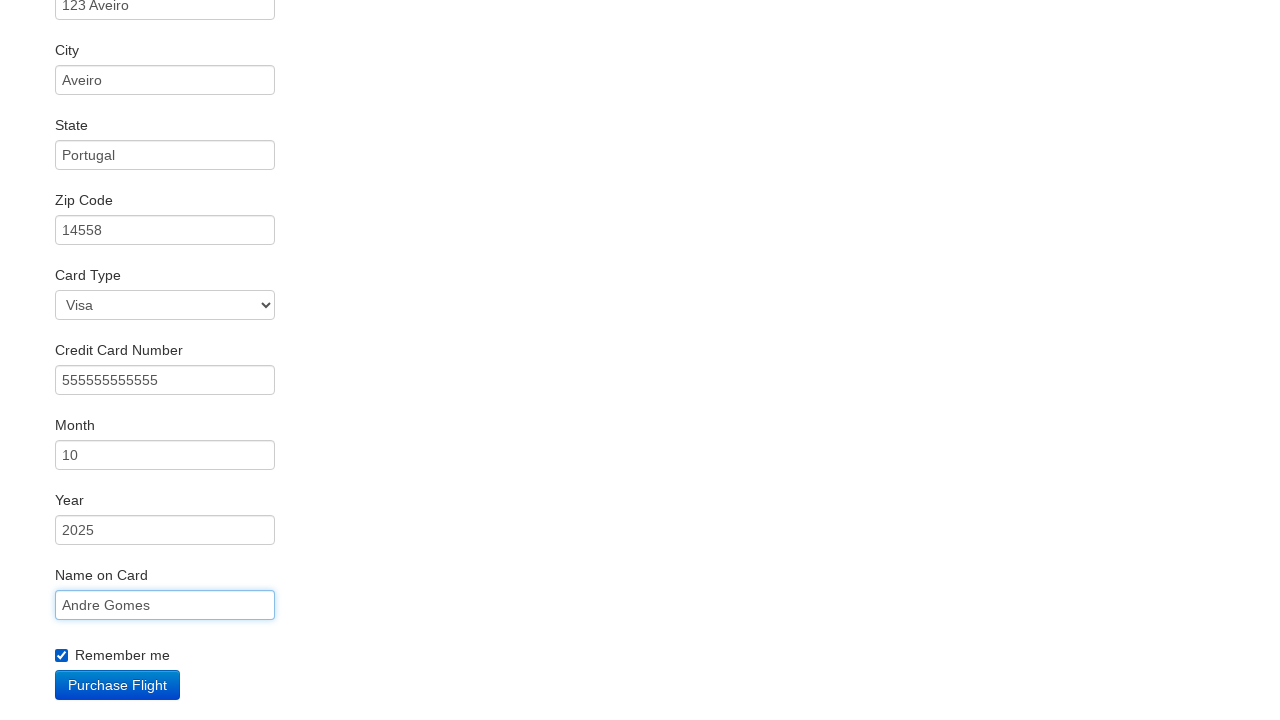

Clicked Purchase Flight button to complete booking at (118, 685) on .btn-primary
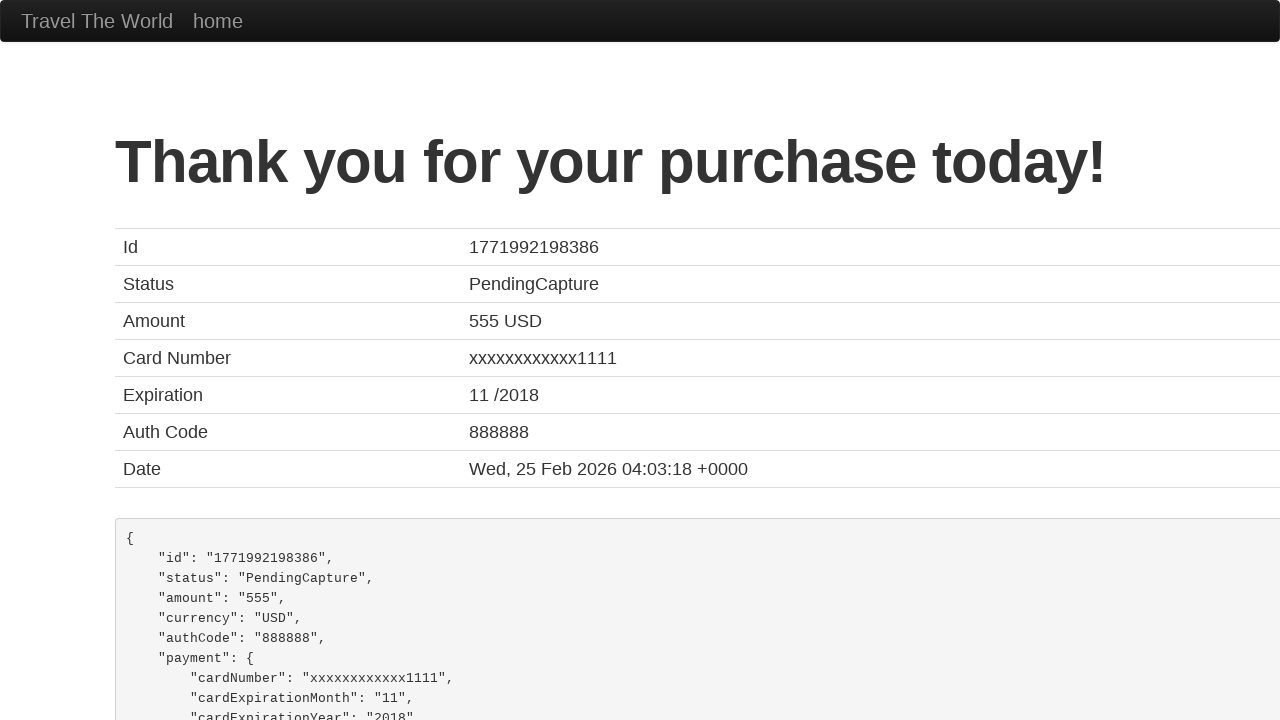

Confirmation page loaded with heading element visible
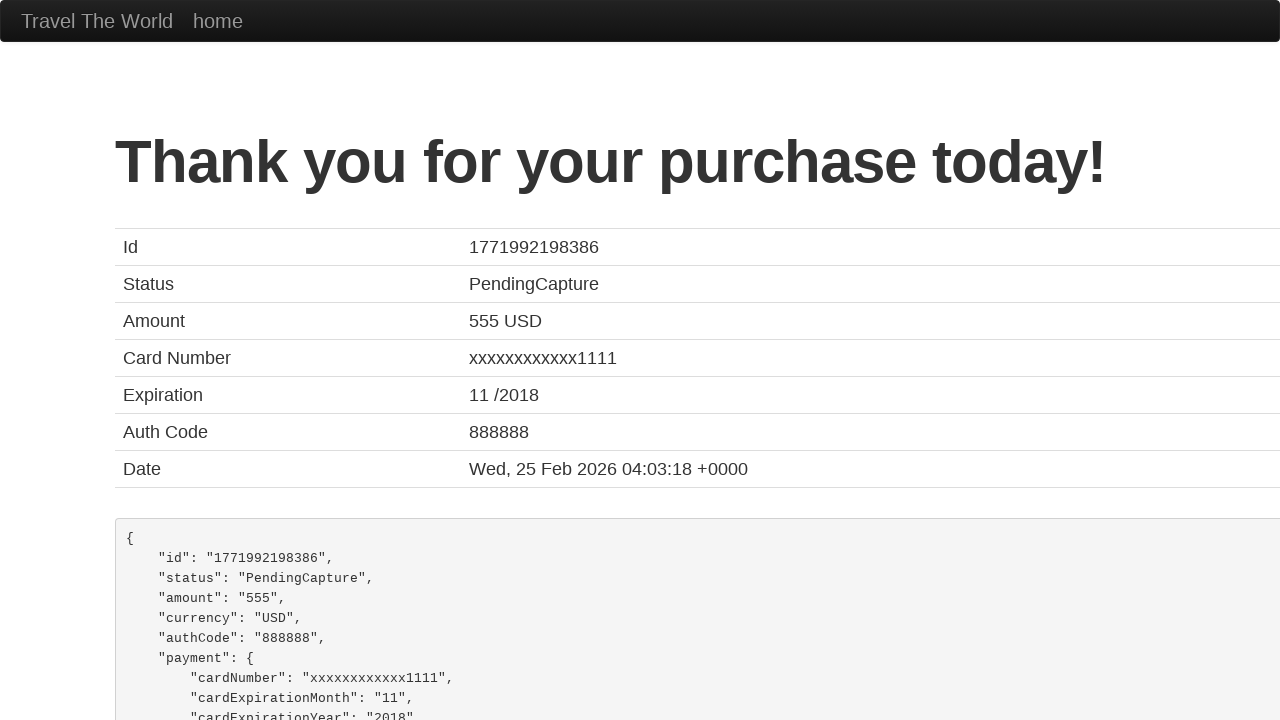

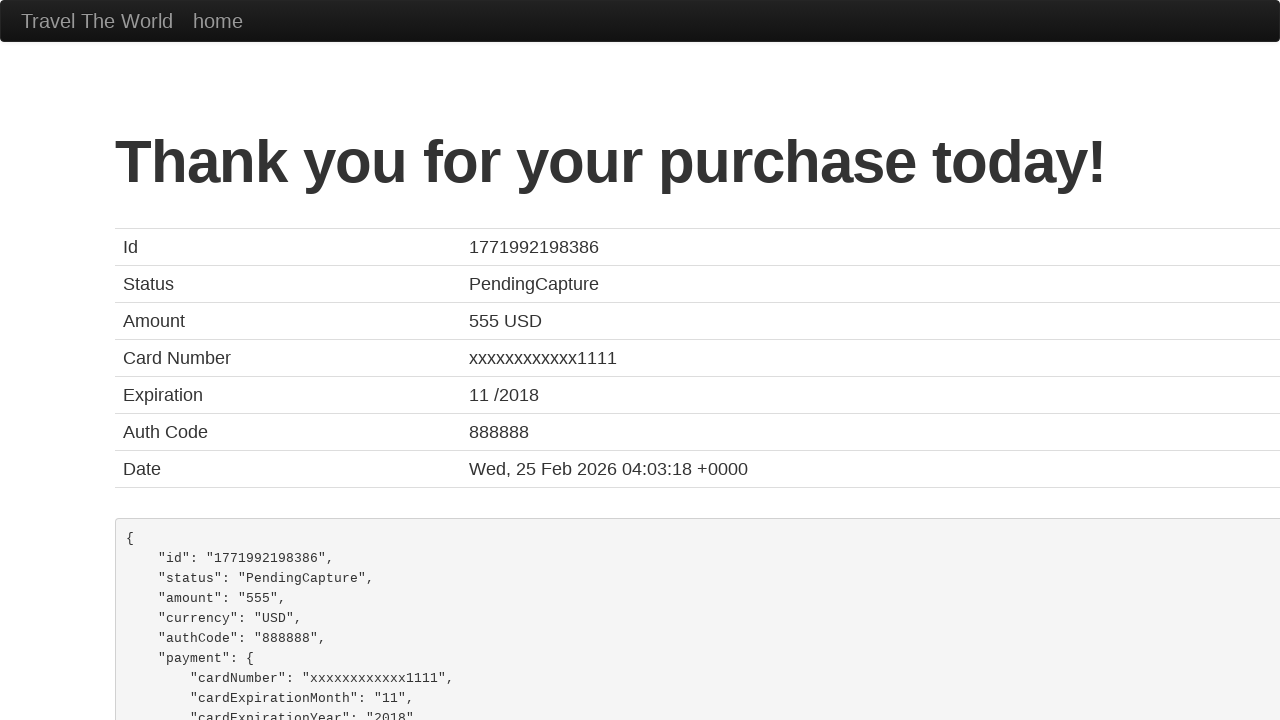